Tests alert dialog functionality by clicking a button to trigger an alert and verifying its text content

Starting URL: https://atidcollege.co.il/Xamples/ex_switch_navigation.html

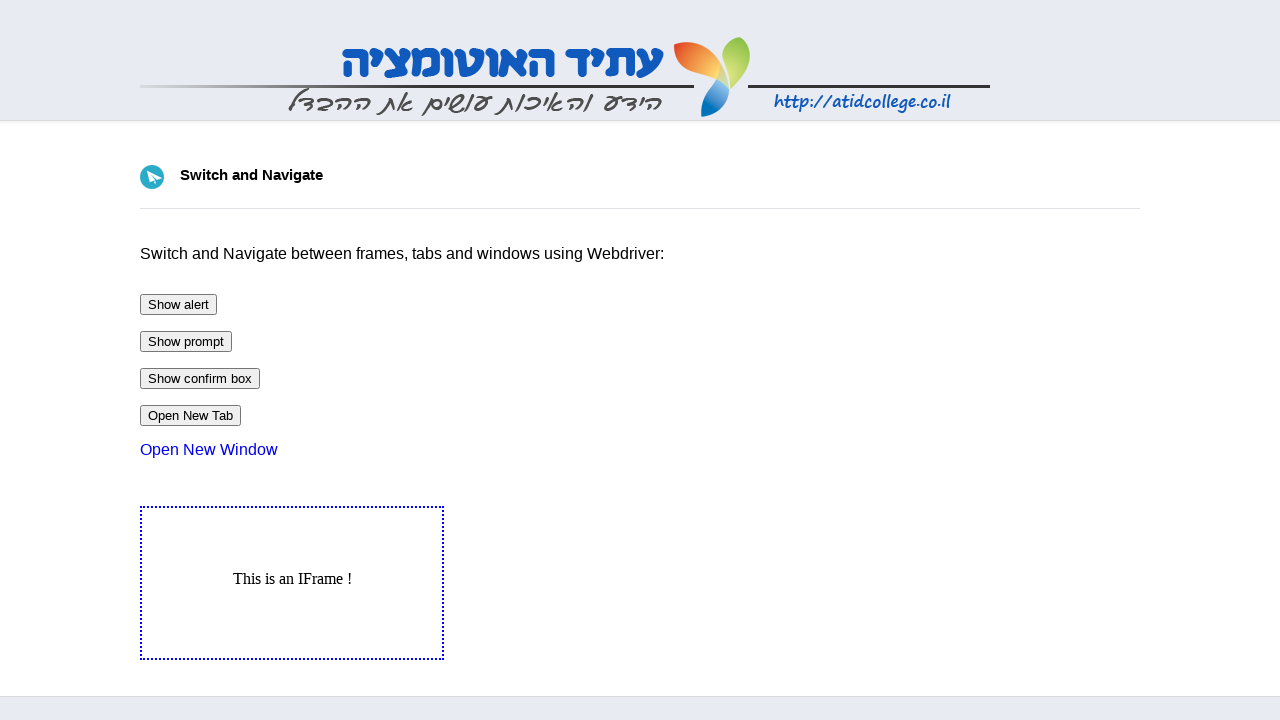

Clicked button to trigger alert dialog at (178, 304) on #btnAlert
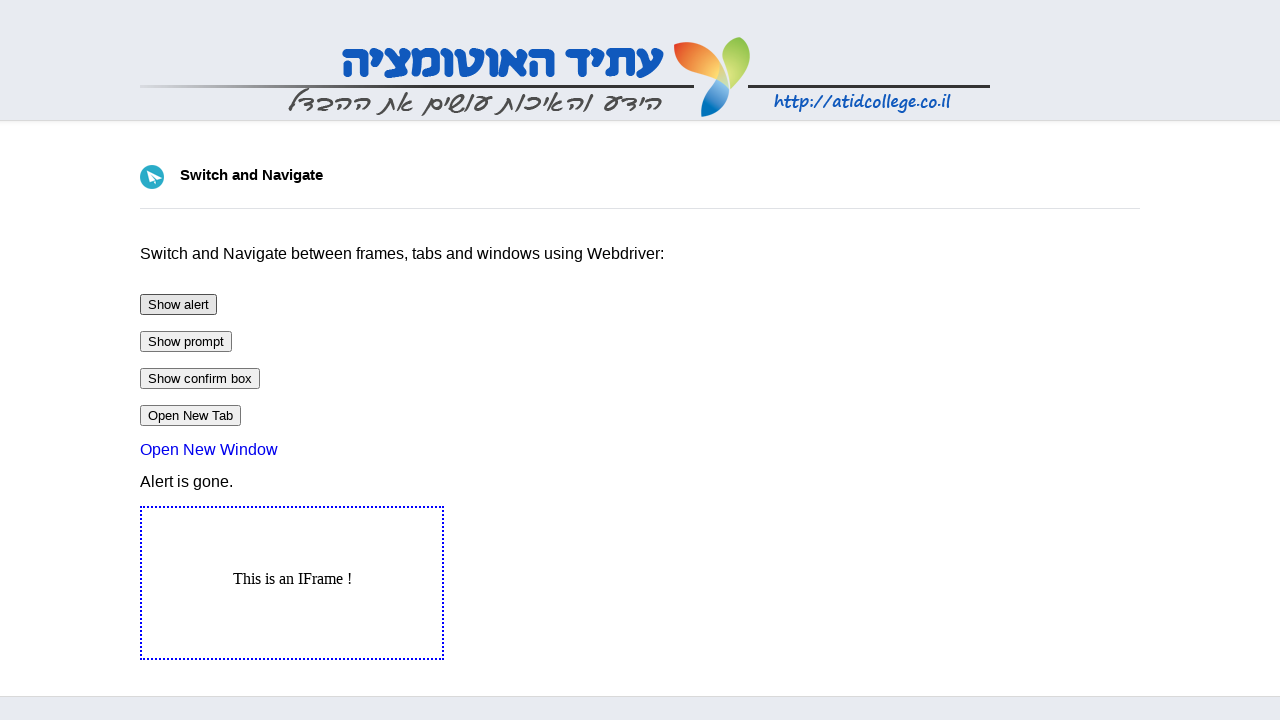

Set up dialog handler to accept alert
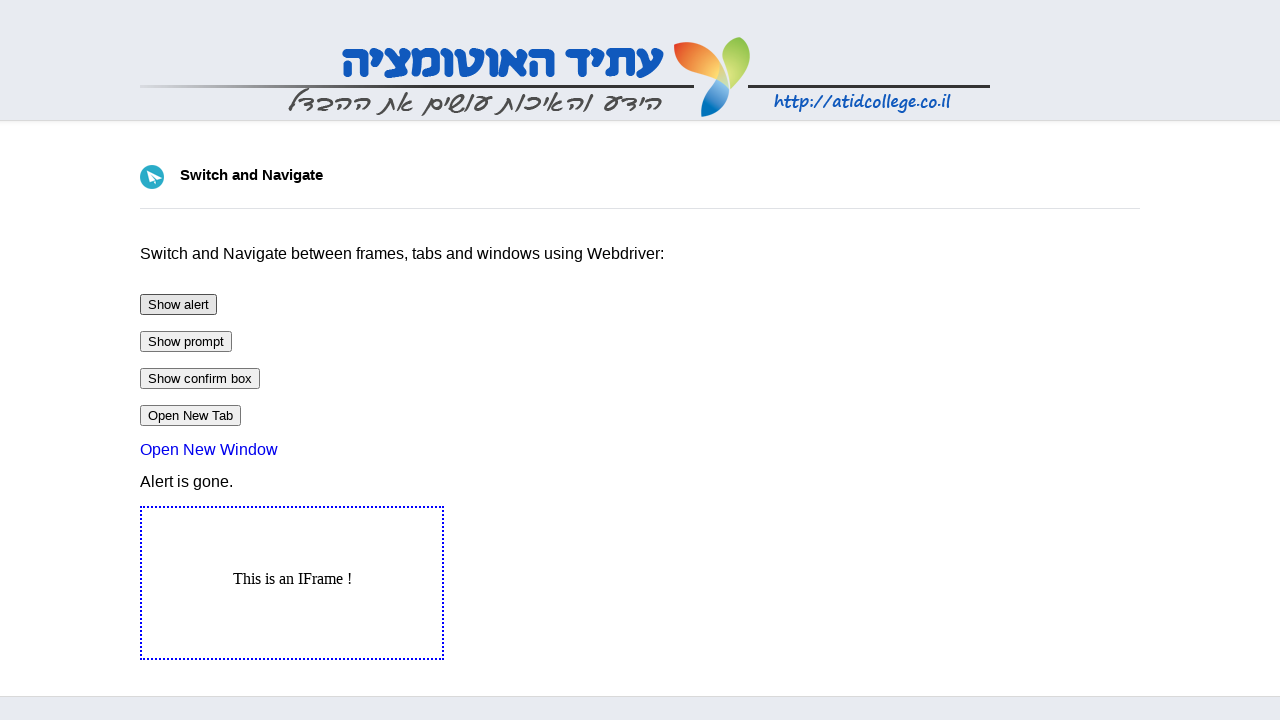

Page loaded after alert was accepted
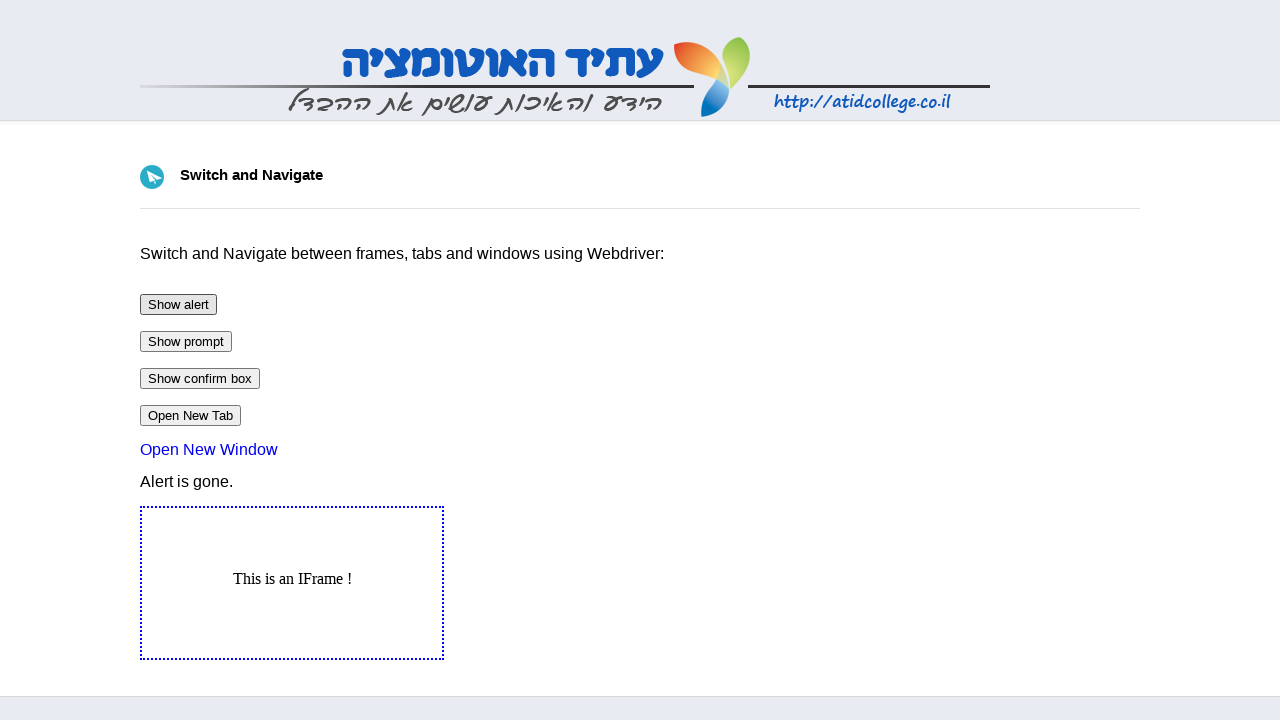

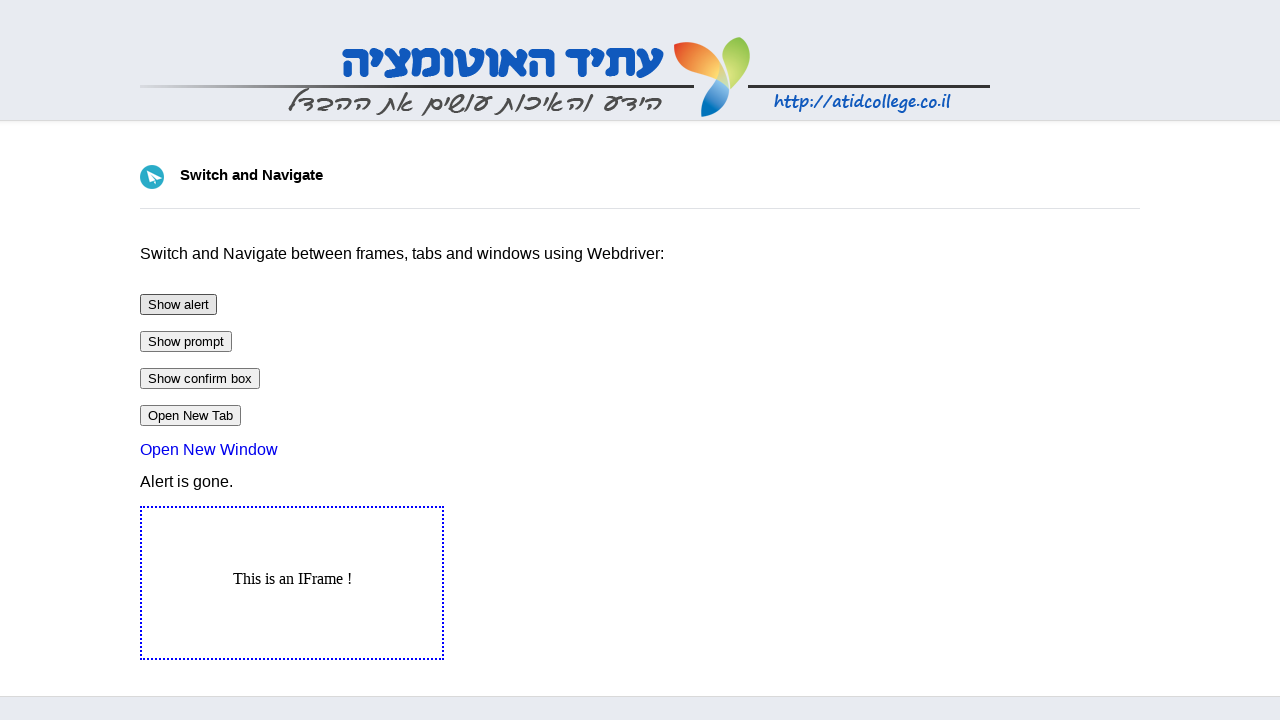